Tests window handle functionality by clicking a link that opens a new window, switching to the new window to verify its content, and then switching back to the original window to verify its title.

Starting URL: https://the-internet.herokuapp.com/windows

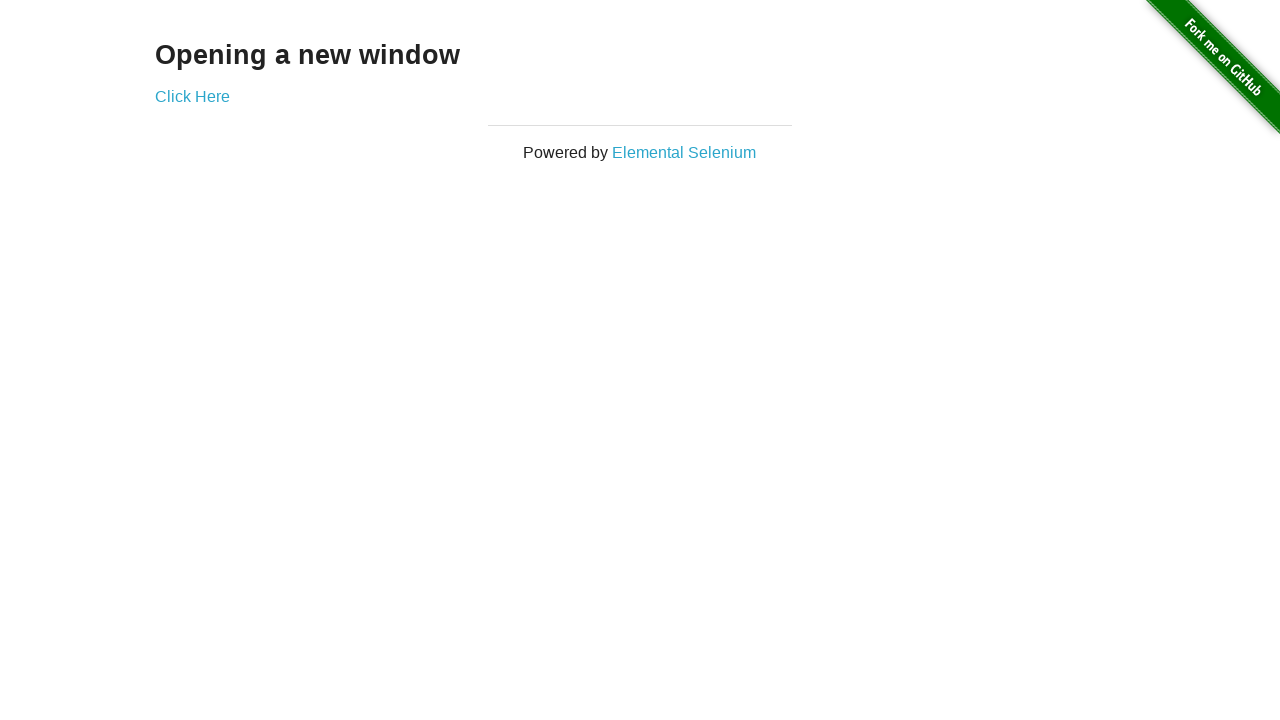

Verified heading text is 'Opening a new window'
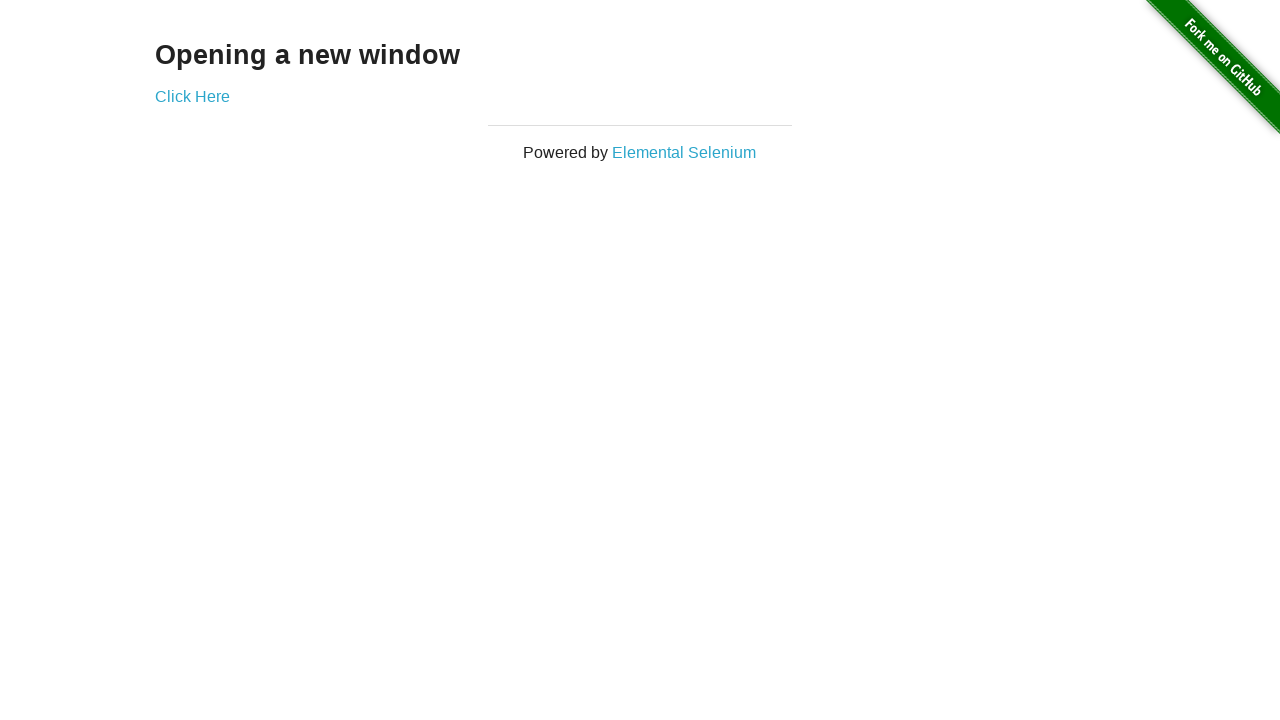

Verified original page title is 'The Internet'
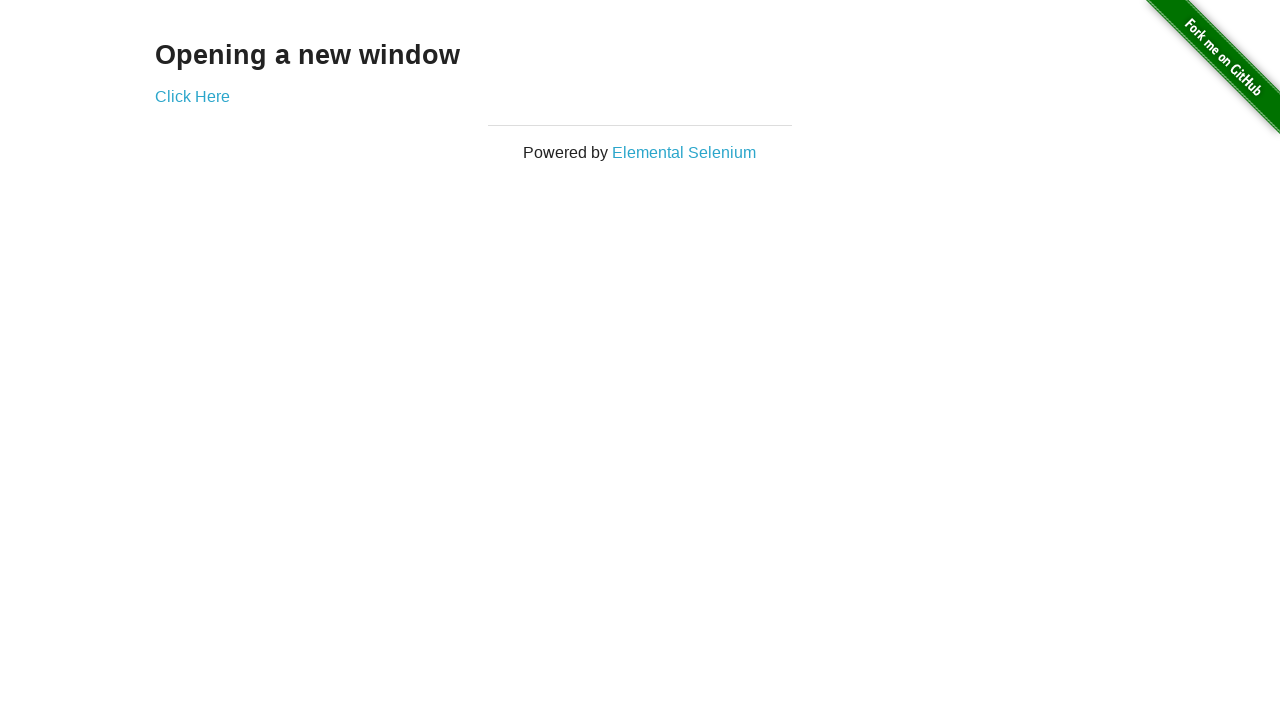

Clicked 'Click Here' link to open new window at (192, 96) on a:text('Click Here')
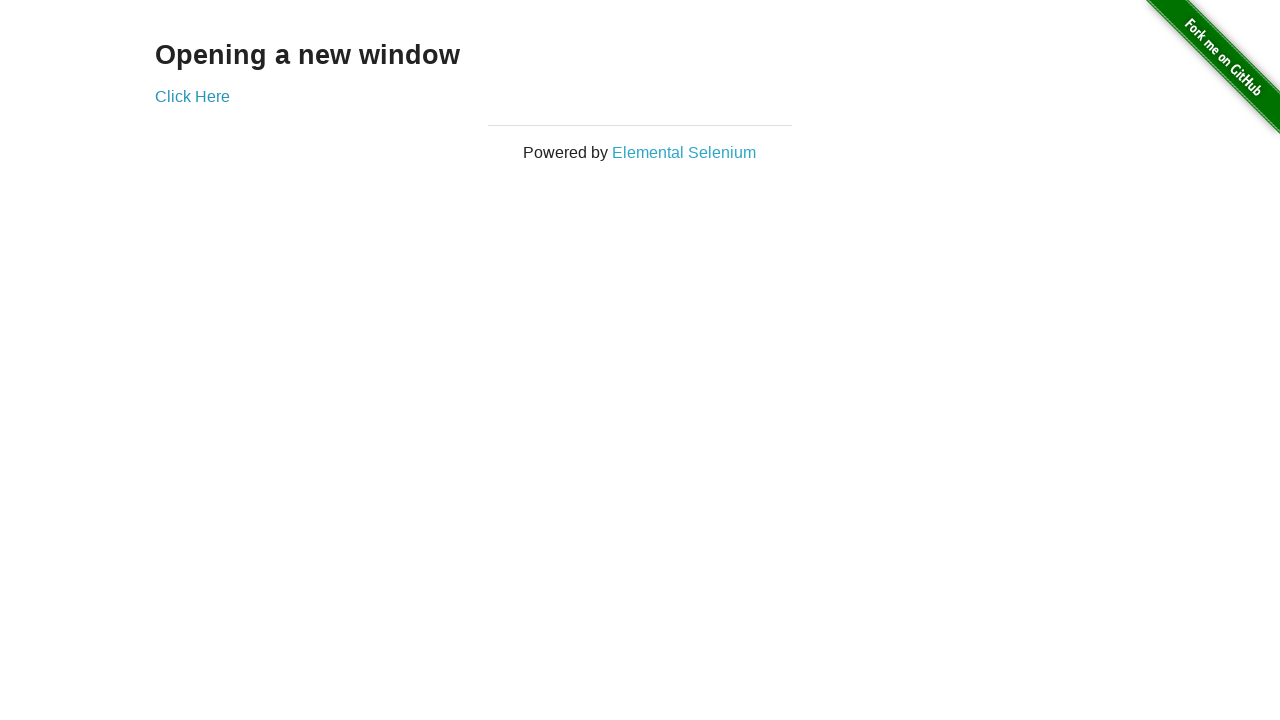

New window loaded
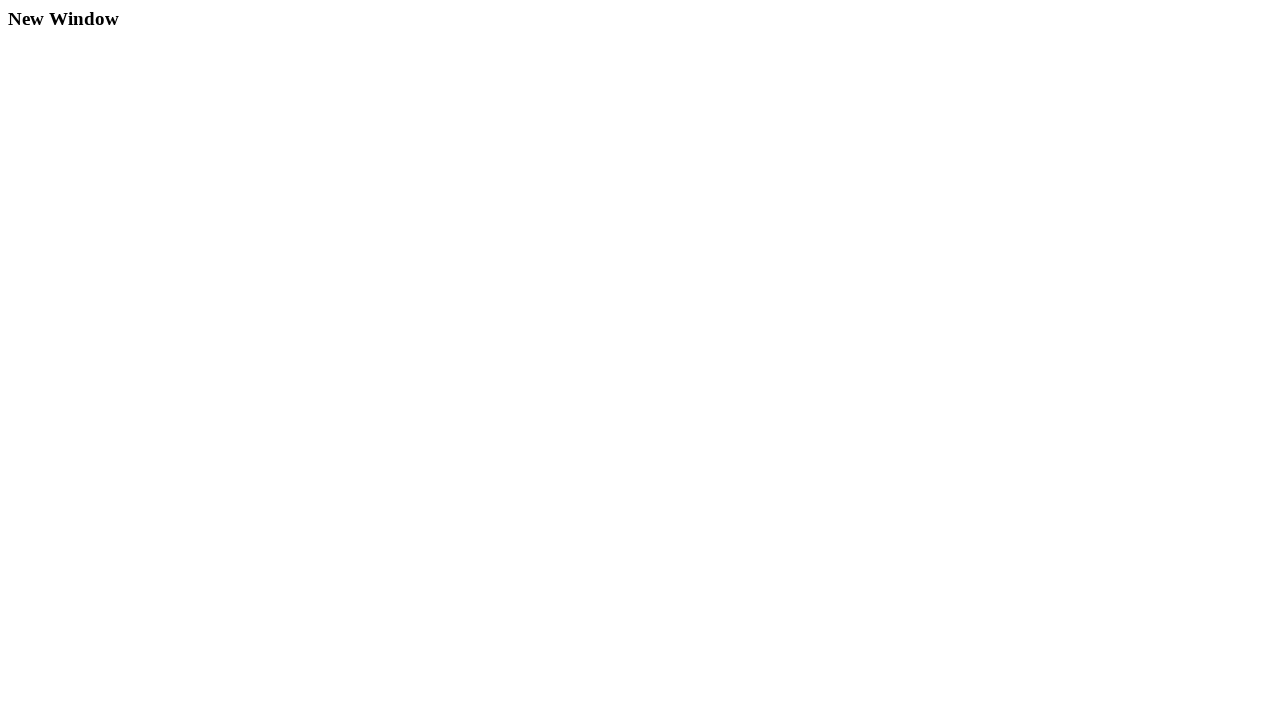

Verified new window title is 'New Window'
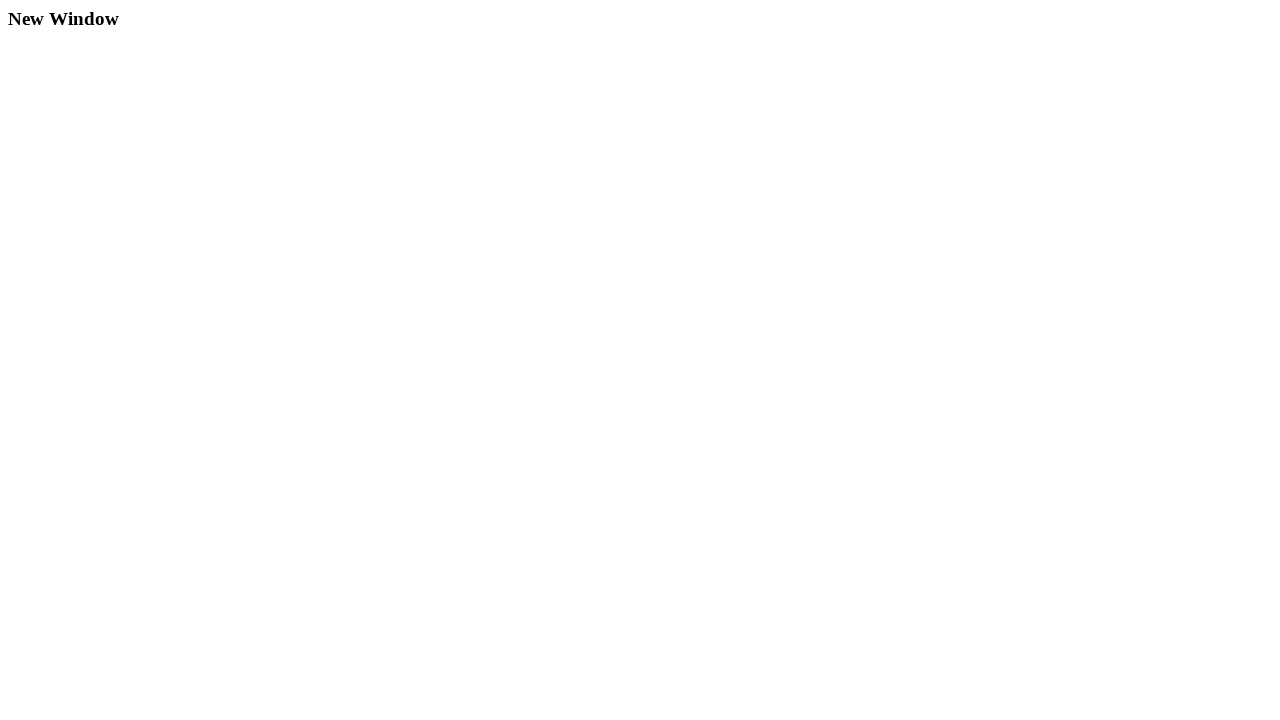

Verified new window heading text is 'New Window'
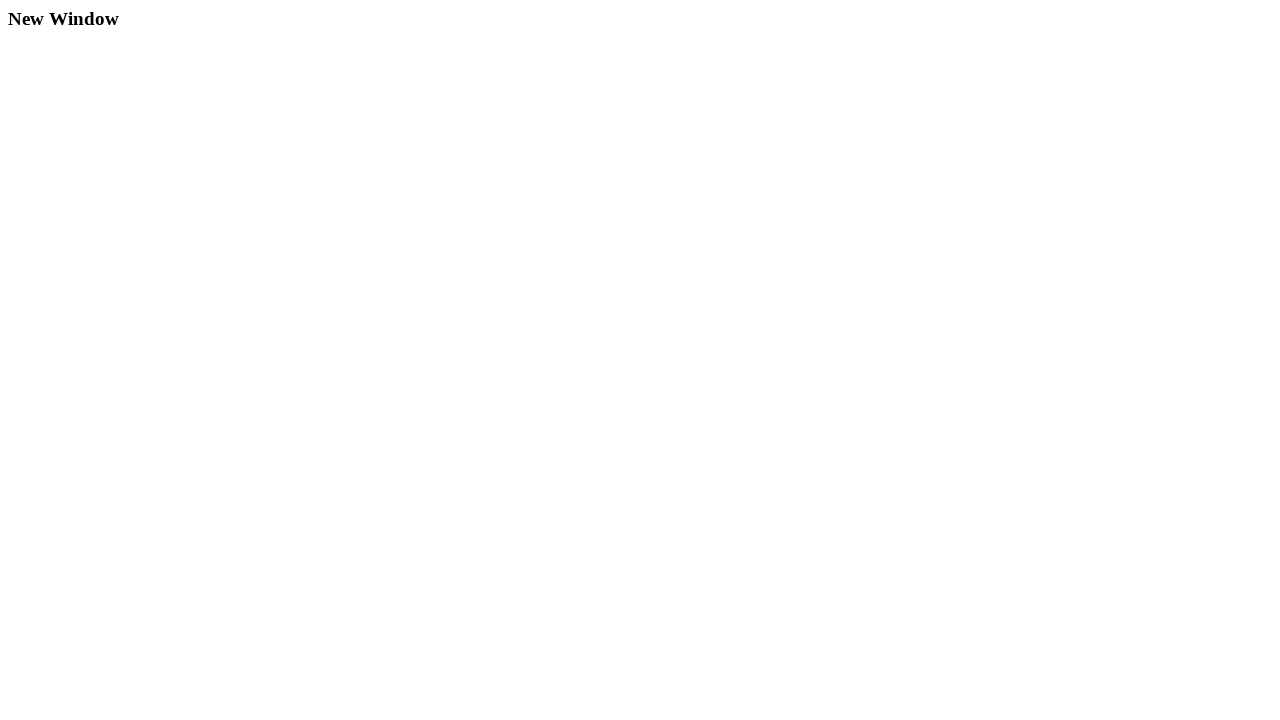

Switched back to original window
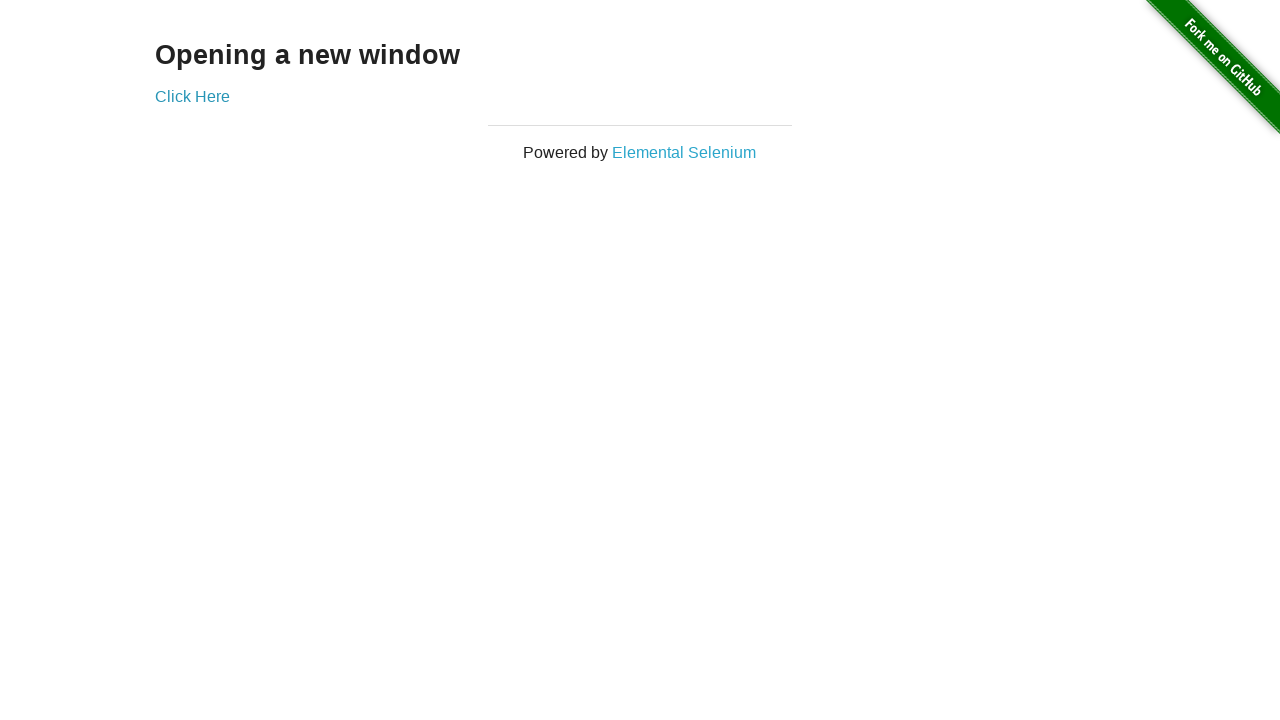

Verified original page title is still 'The Internet'
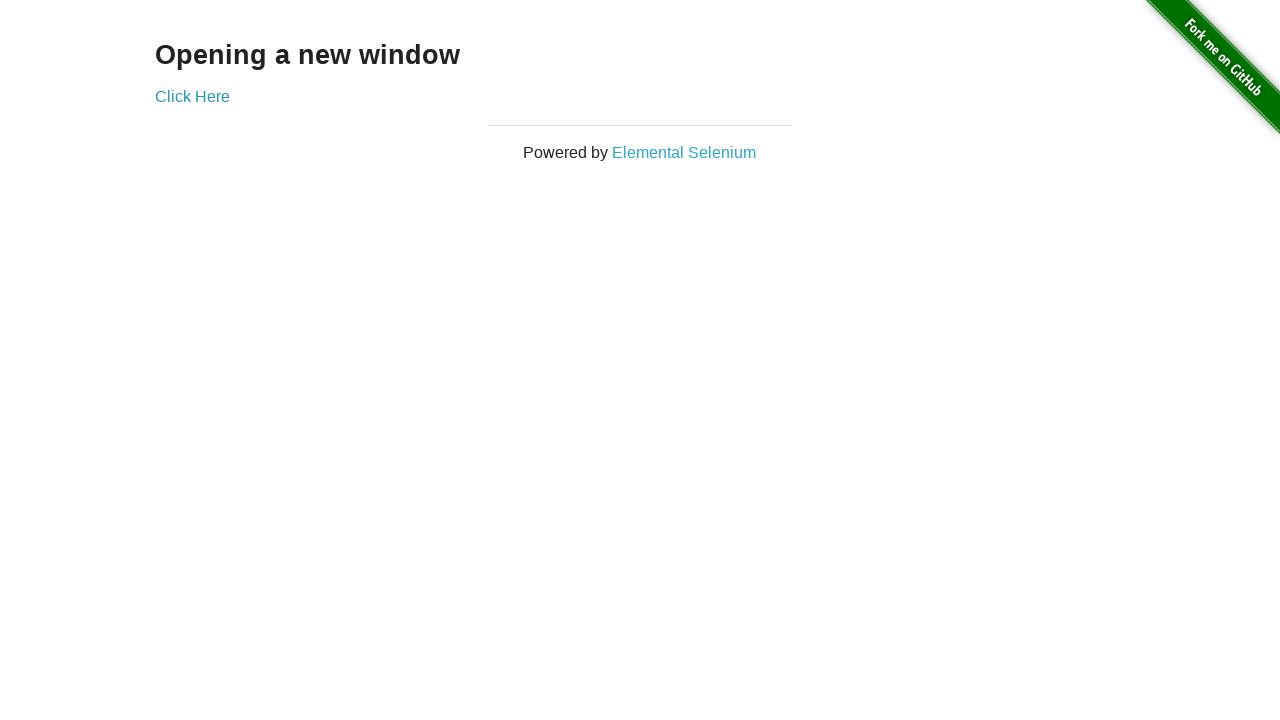

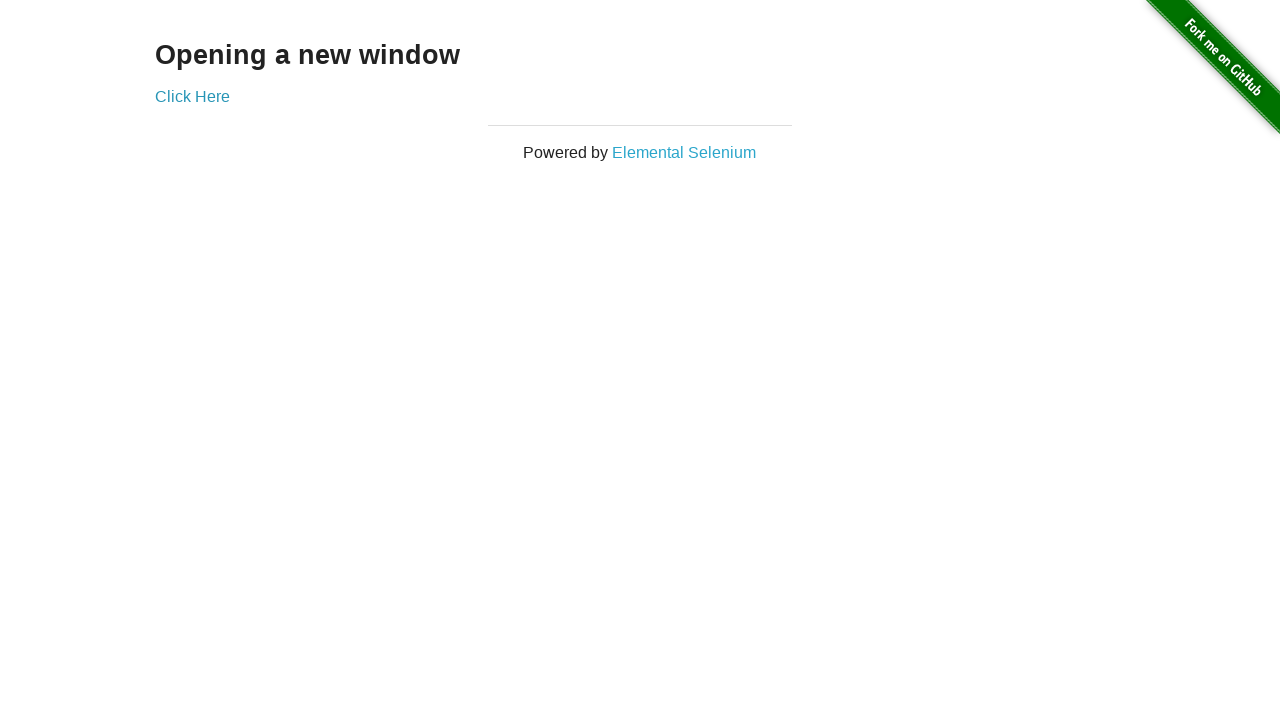